Tests opening a new browser window by clicking a button and verifying the content in the new window

Starting URL: https://demoqa.com/browser-windows

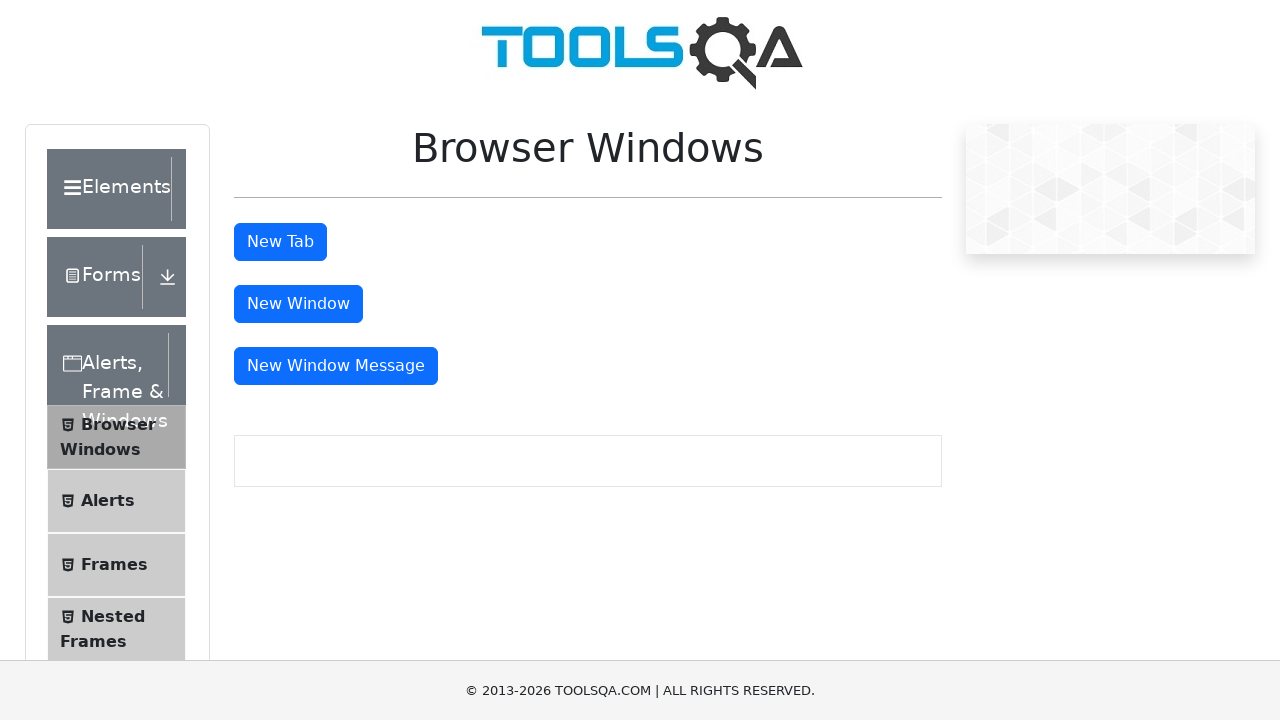

Clicked the new window button at (298, 304) on #windowButton
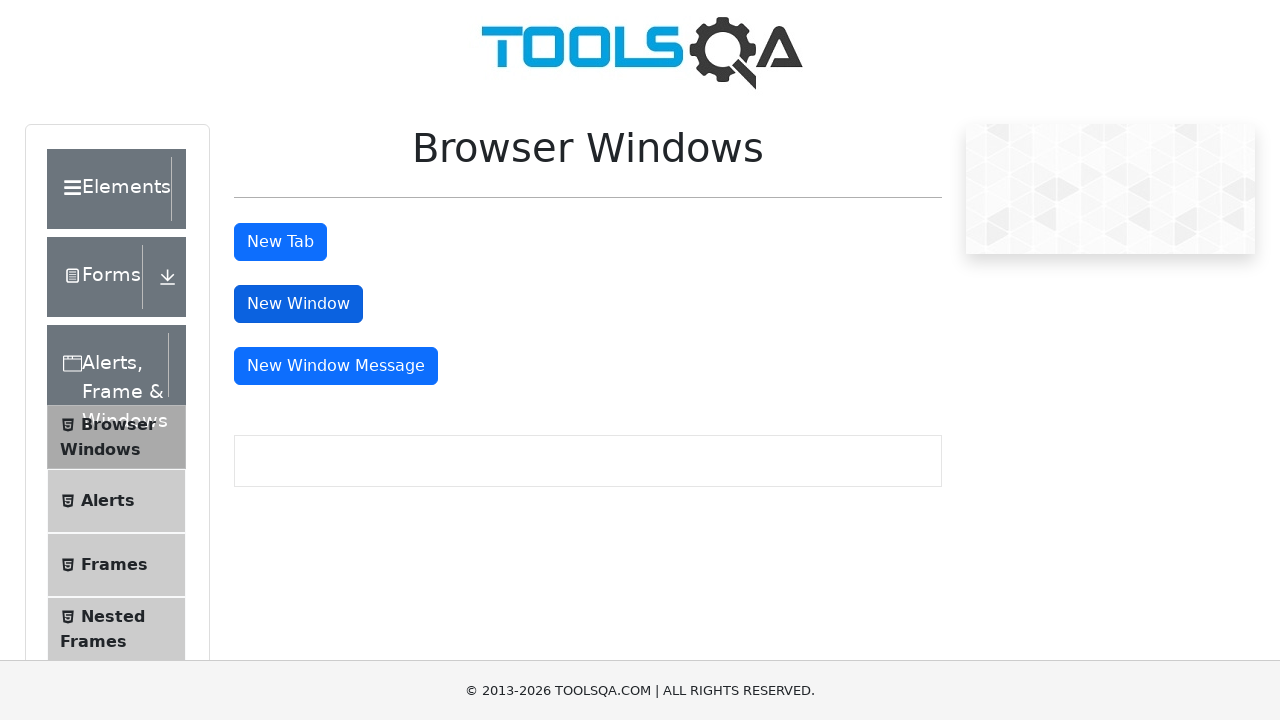

Waited for sample heading to load in new window
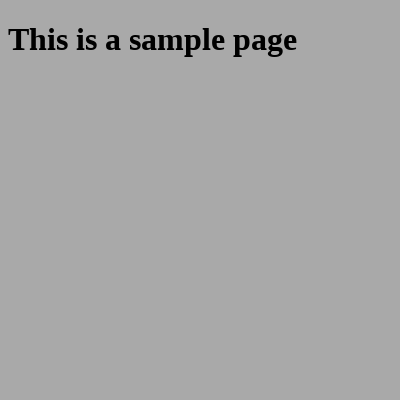

Located the sample heading element
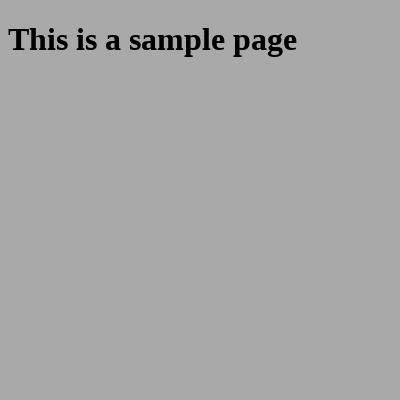

Verified heading text is 'This is a sample page'
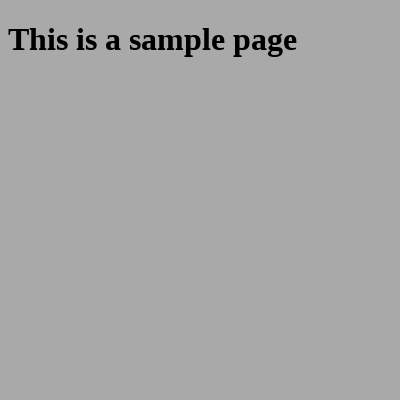

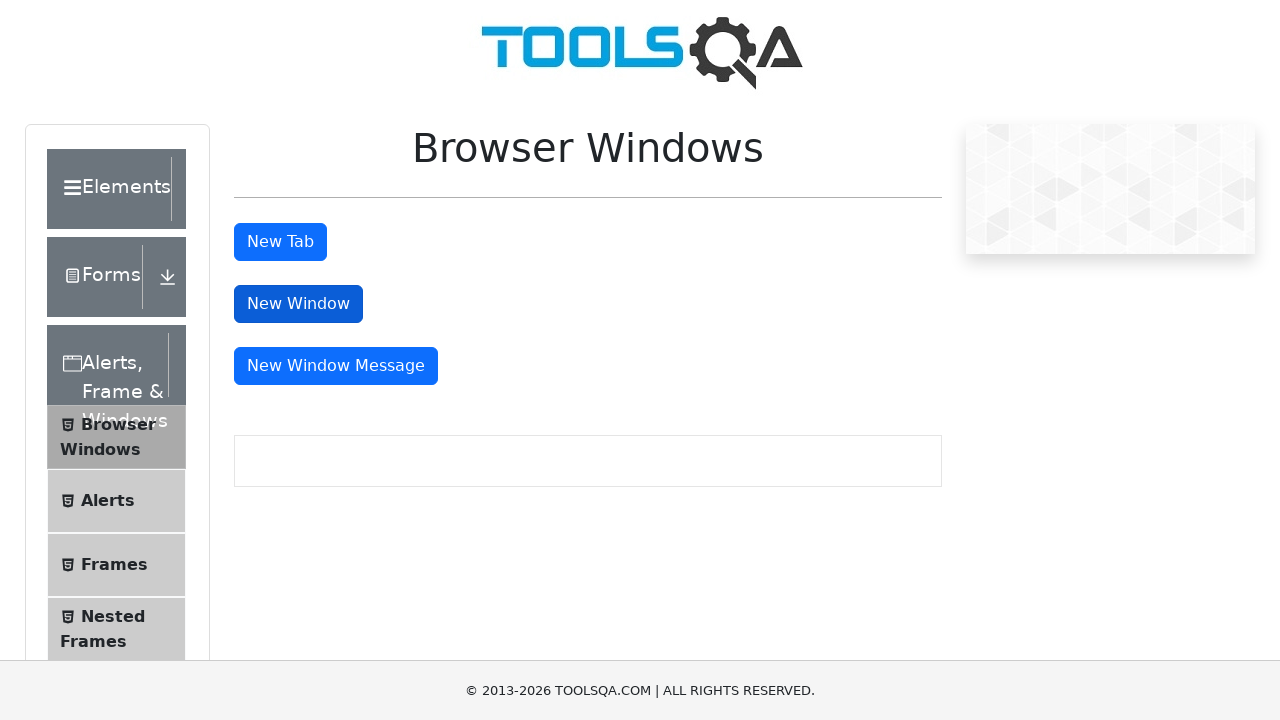